Tests that edits are saved when the input loses focus (blur event).

Starting URL: https://demo.playwright.dev/todomvc

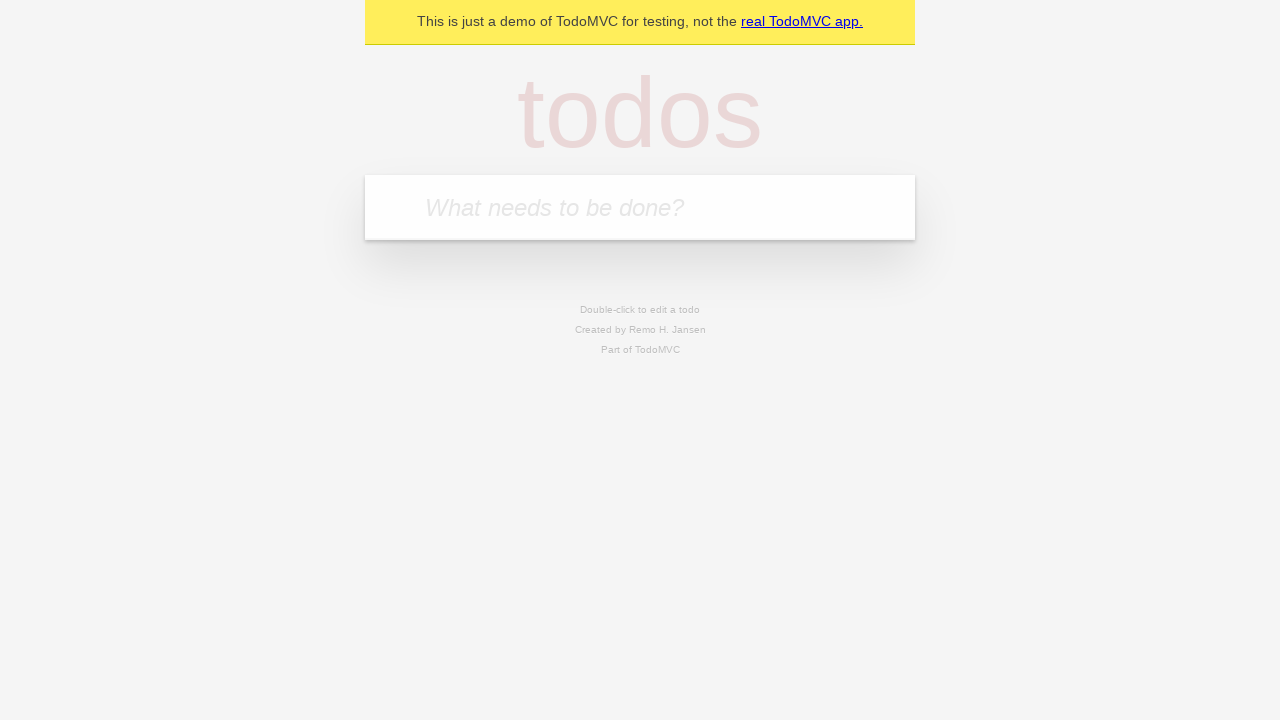

Filled new todo input with 'buy some cheese' on internal:attr=[placeholder="What needs to be done?"i]
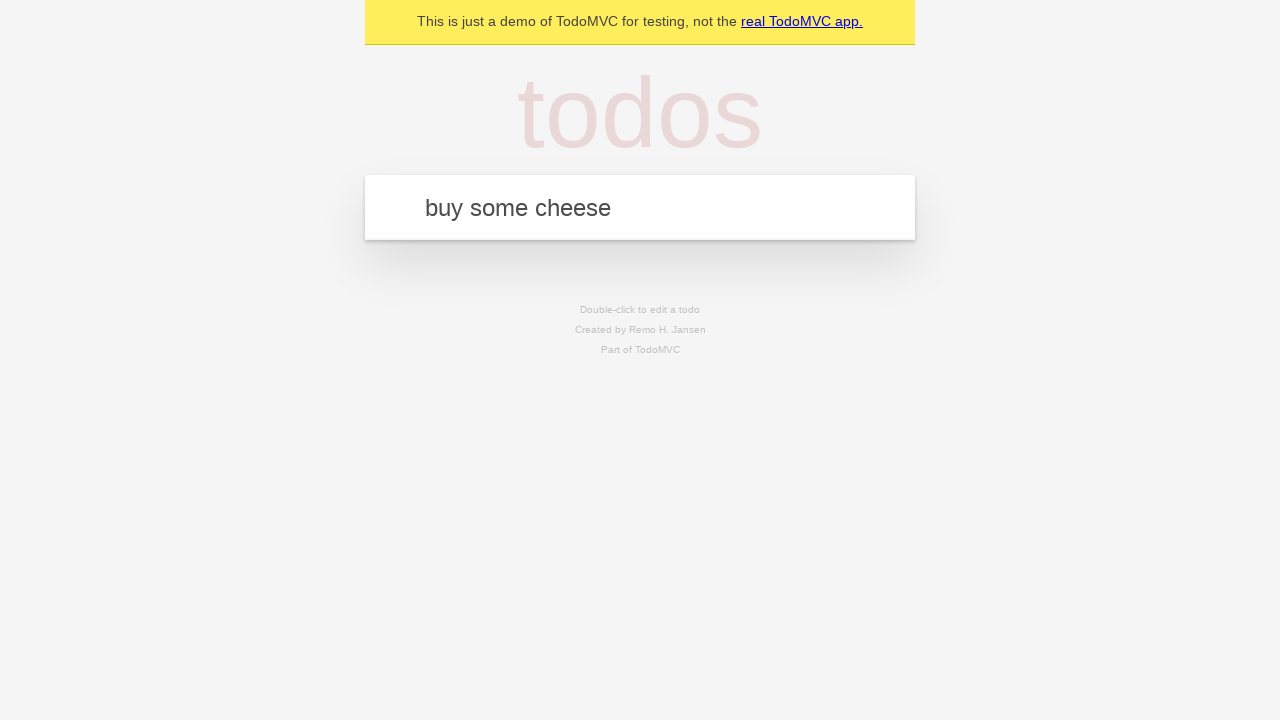

Pressed Enter to create todo 'buy some cheese' on internal:attr=[placeholder="What needs to be done?"i]
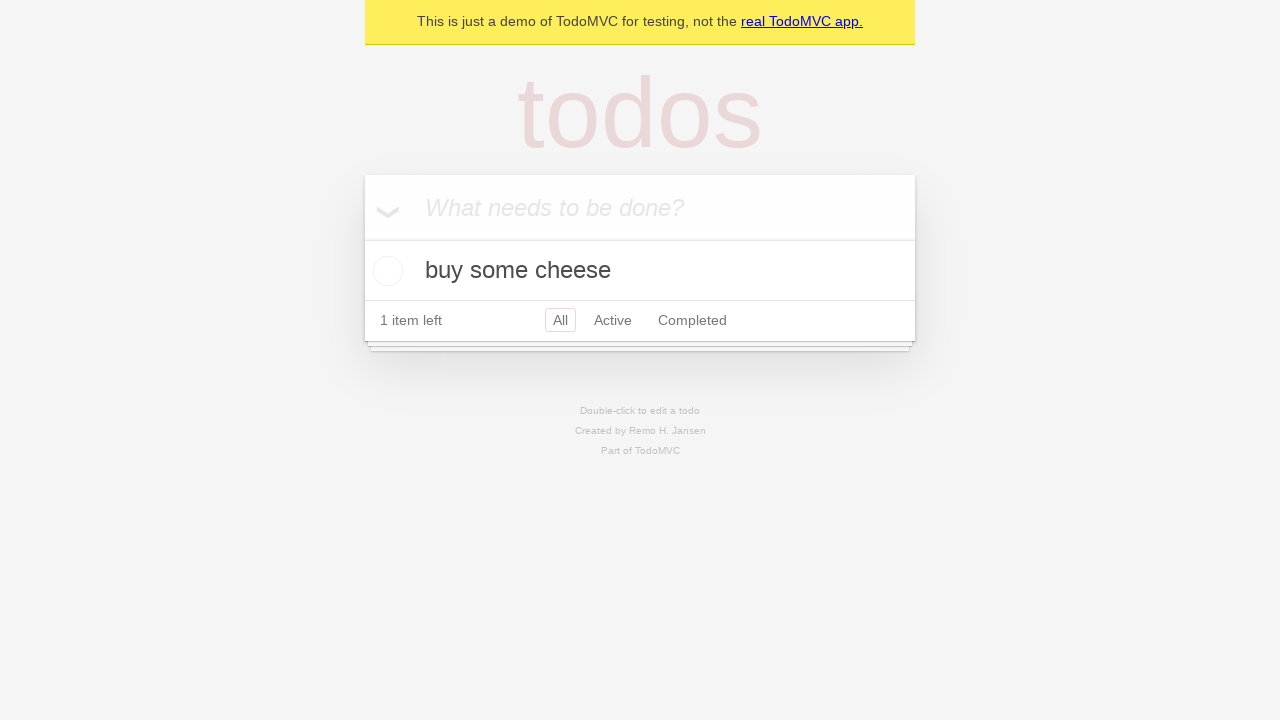

Filled new todo input with 'feed the cat' on internal:attr=[placeholder="What needs to be done?"i]
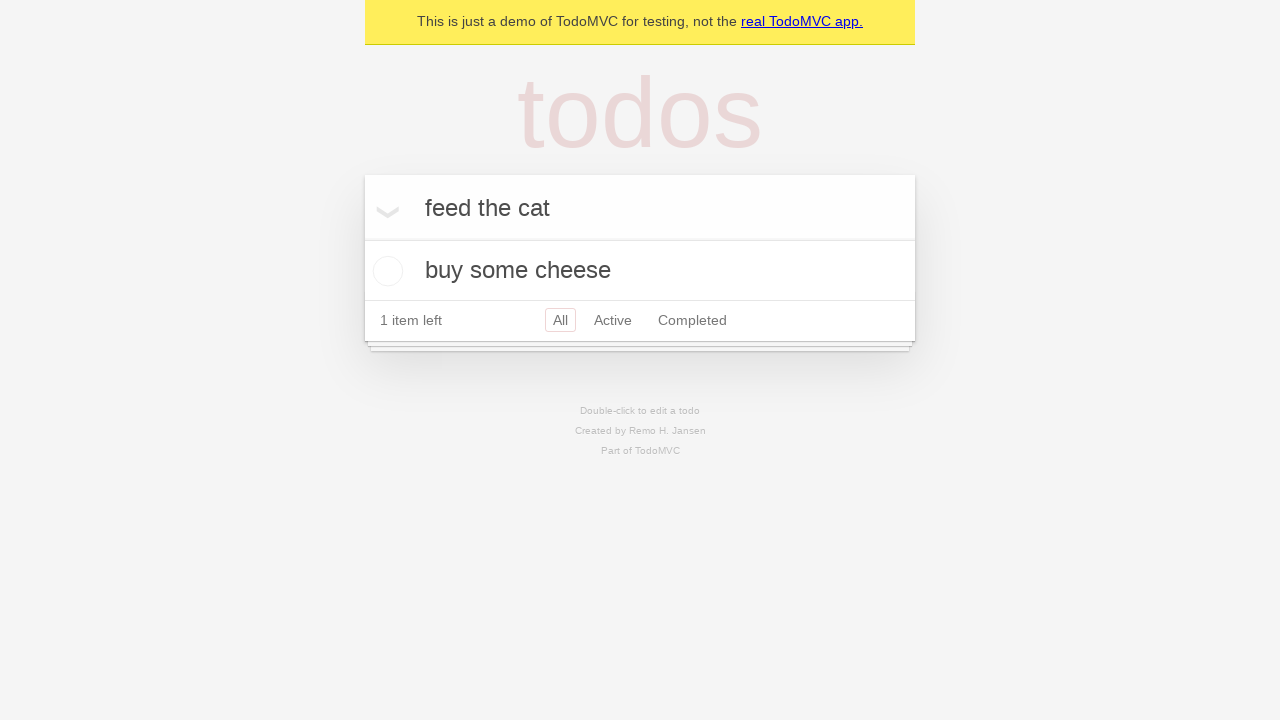

Pressed Enter to create todo 'feed the cat' on internal:attr=[placeholder="What needs to be done?"i]
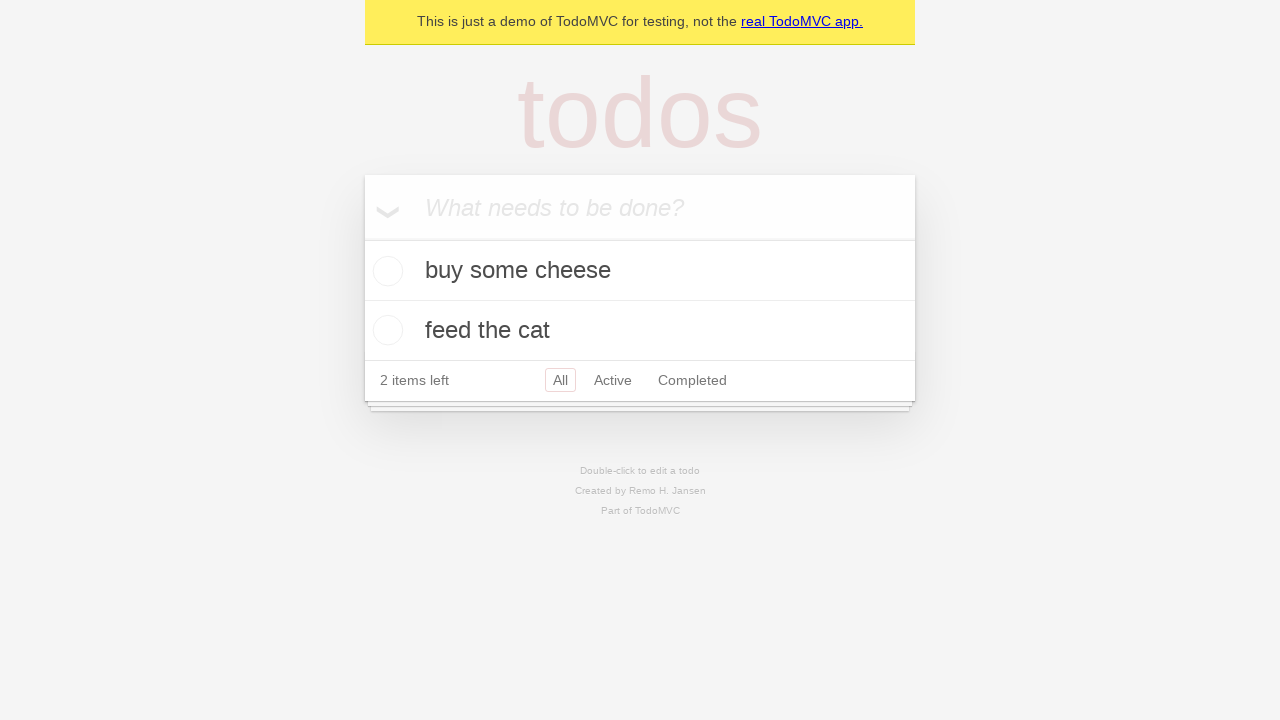

Filled new todo input with 'book a doctors appointment' on internal:attr=[placeholder="What needs to be done?"i]
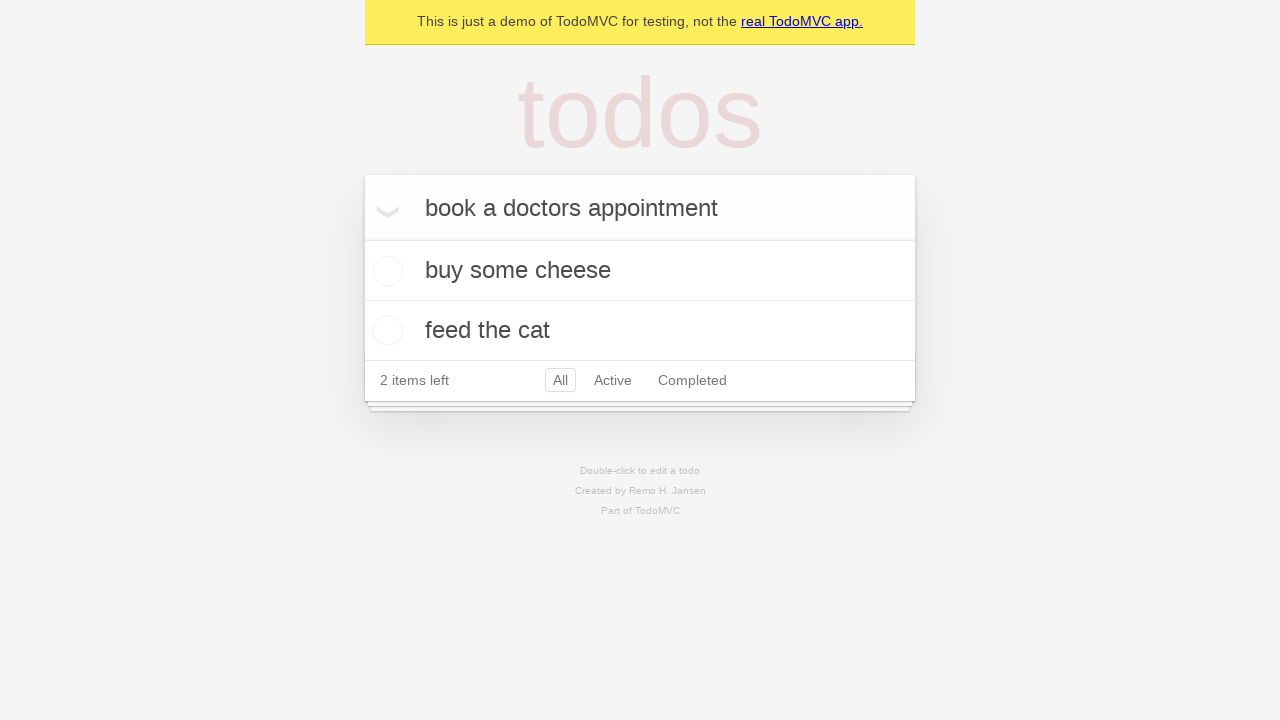

Pressed Enter to create todo 'book a doctors appointment' on internal:attr=[placeholder="What needs to be done?"i]
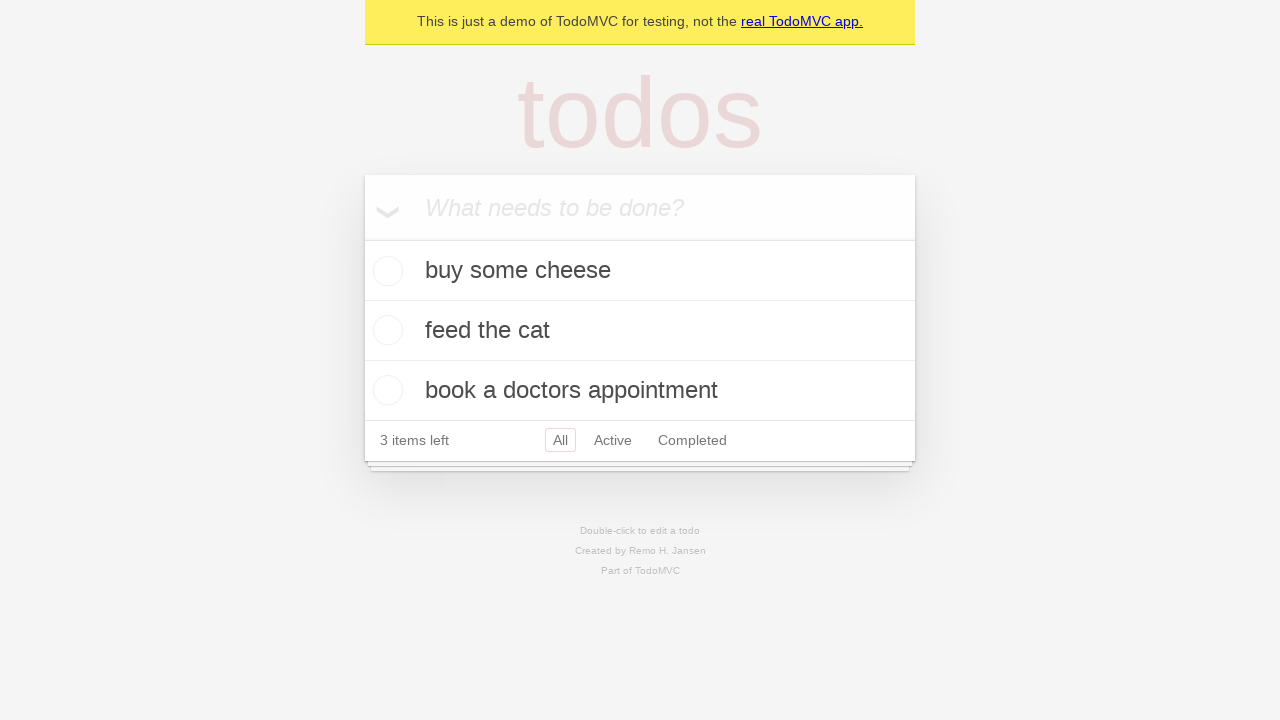

Double-clicked second todo item to enter edit mode at (640, 331) on internal:testid=[data-testid="todo-item"s] >> nth=1
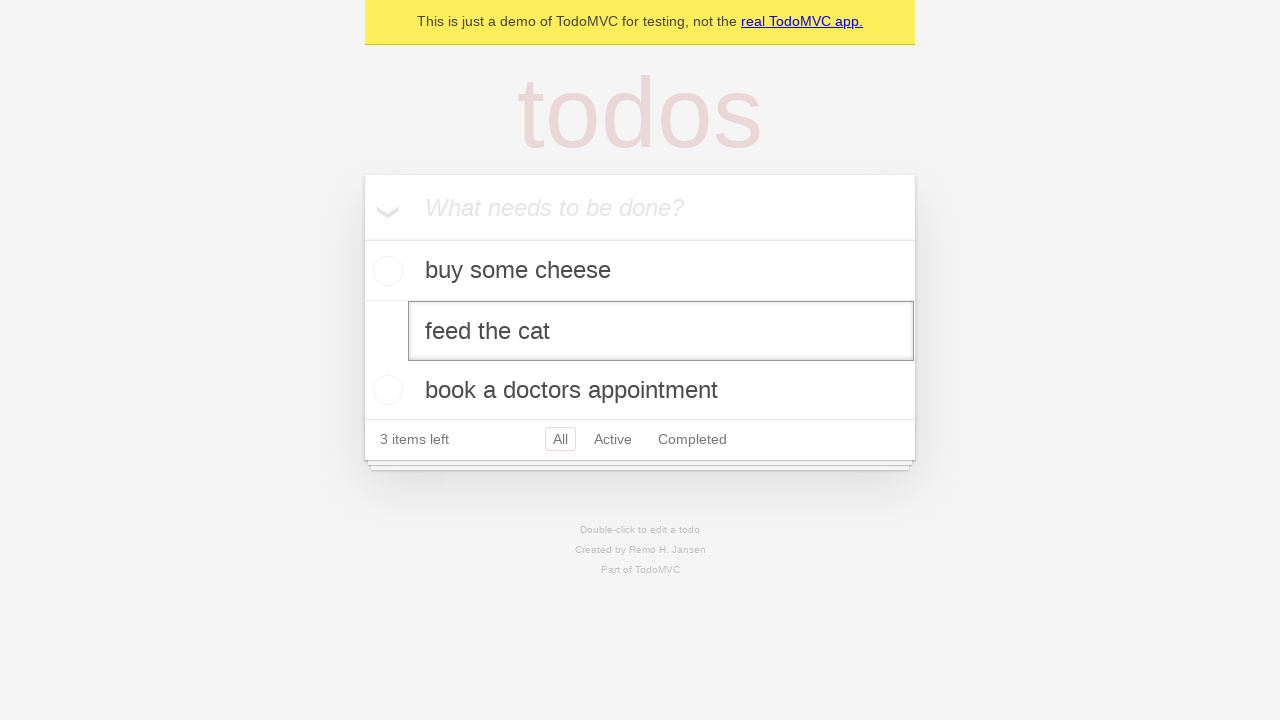

Filled edit box with 'buy some sausages' on internal:testid=[data-testid="todo-item"s] >> nth=1 >> internal:role=textbox[nam
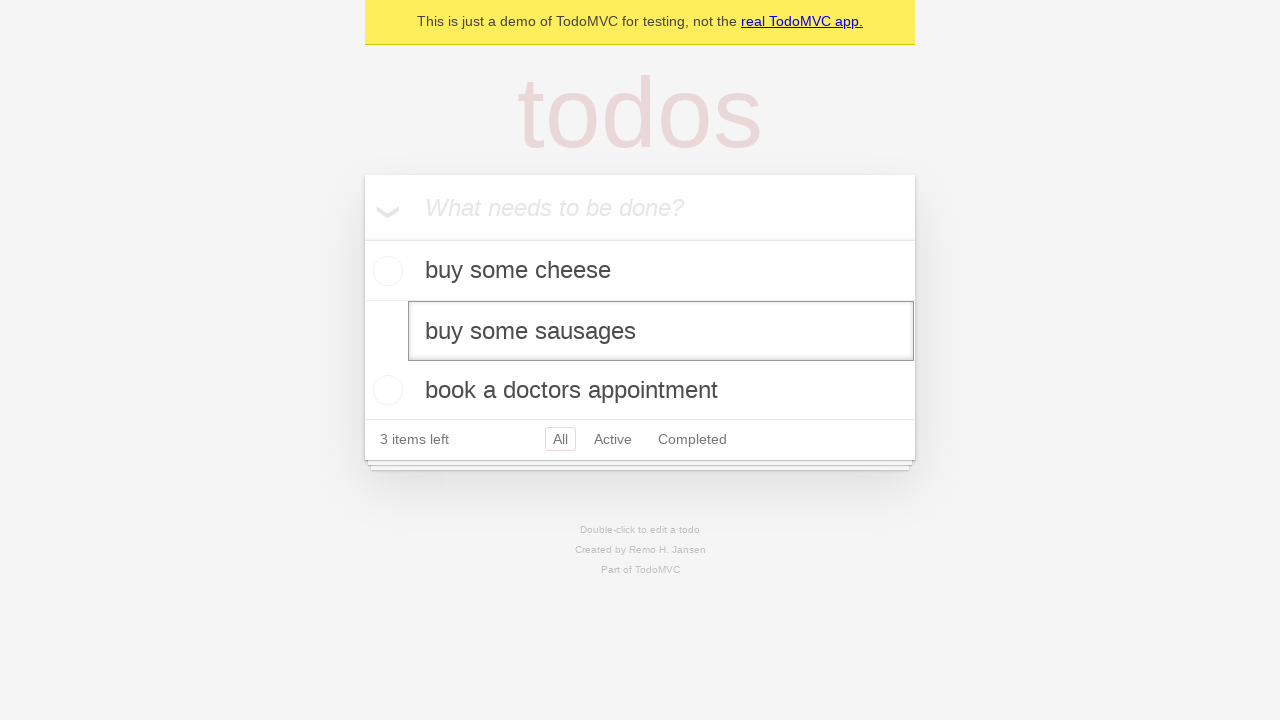

Dispatched blur event to save edits on the second todo
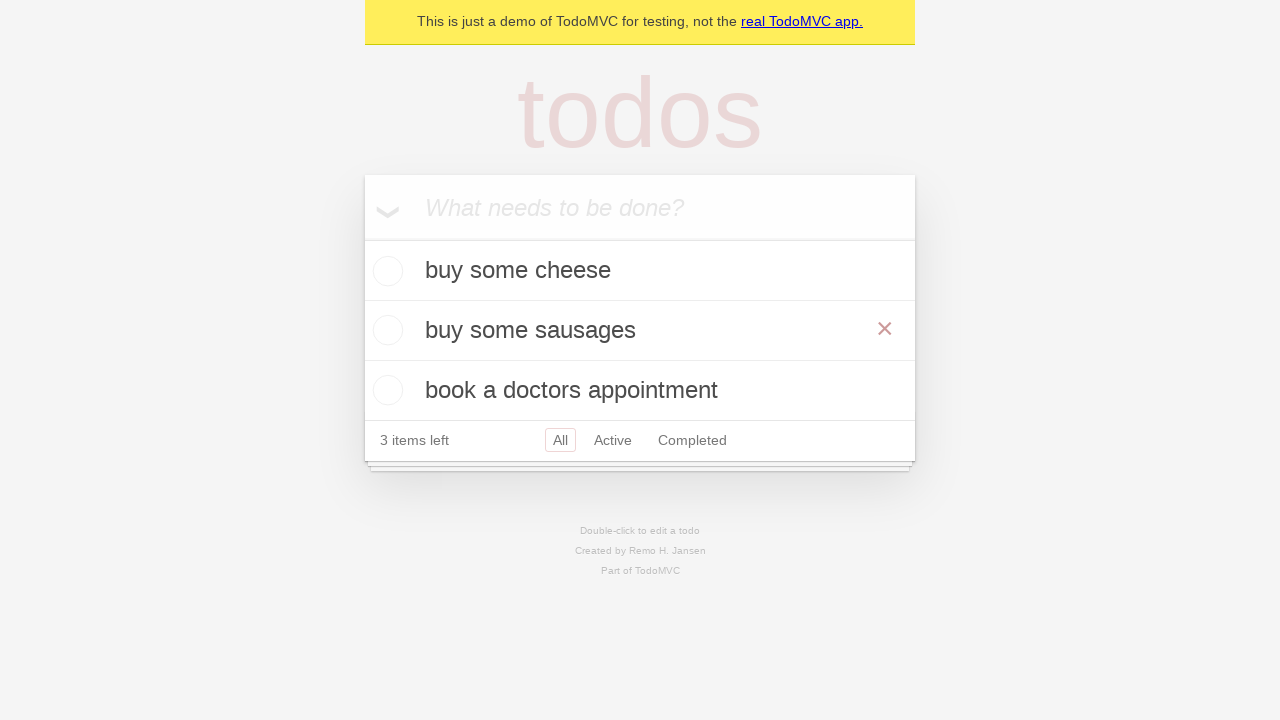

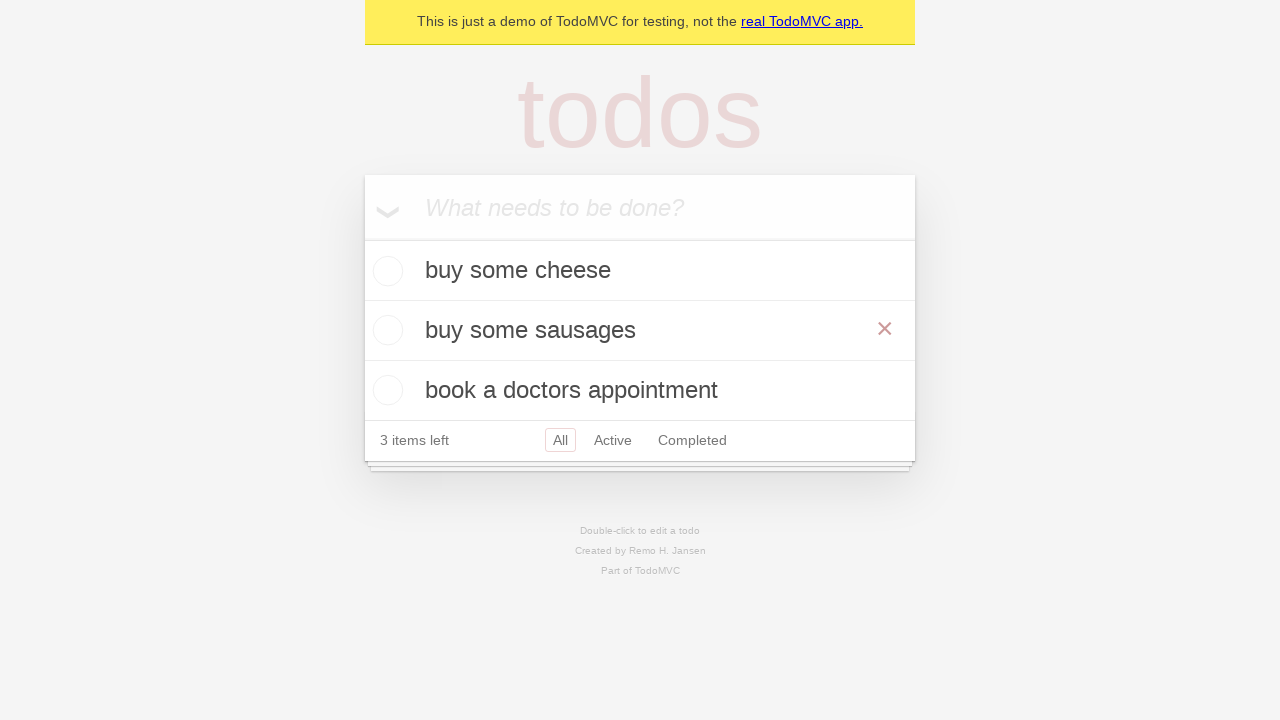